Tests keyboard input events by sending keys, selecting all text with Ctrl+A, and copying with Ctrl+C

Starting URL: https://v1.training-support.net/selenium/input-events

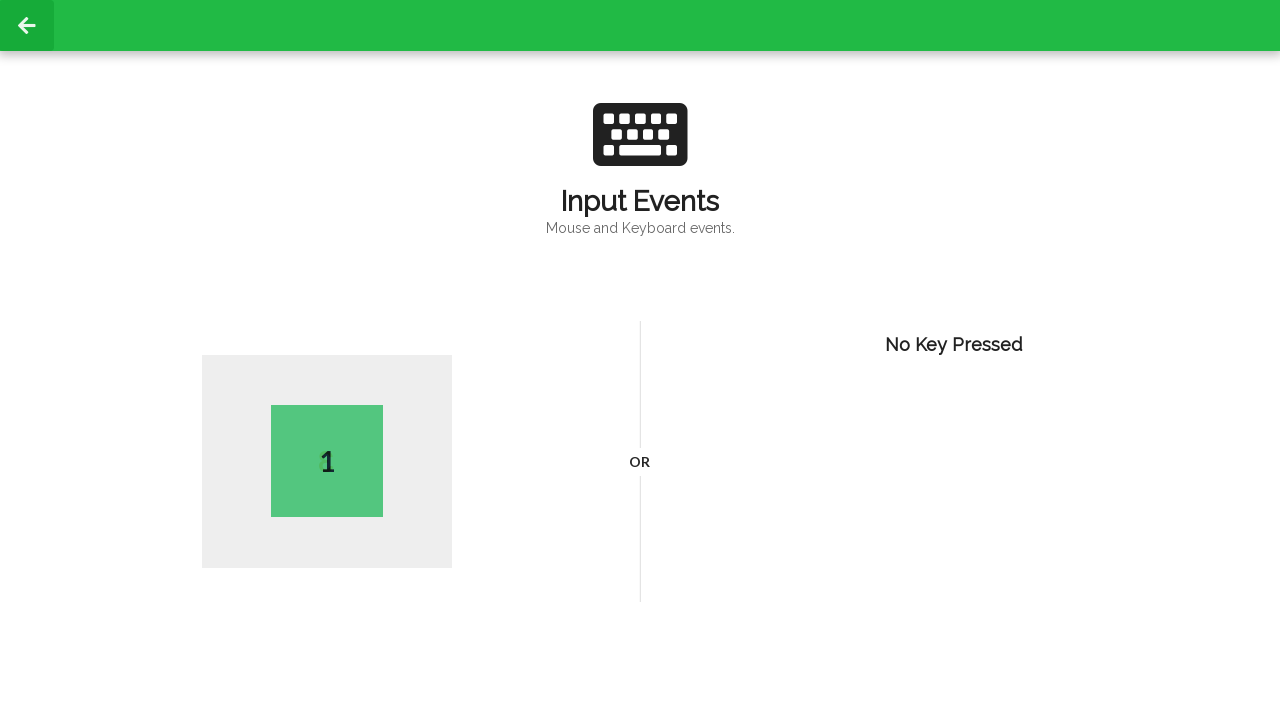

Typed capital letter 'V' on the page
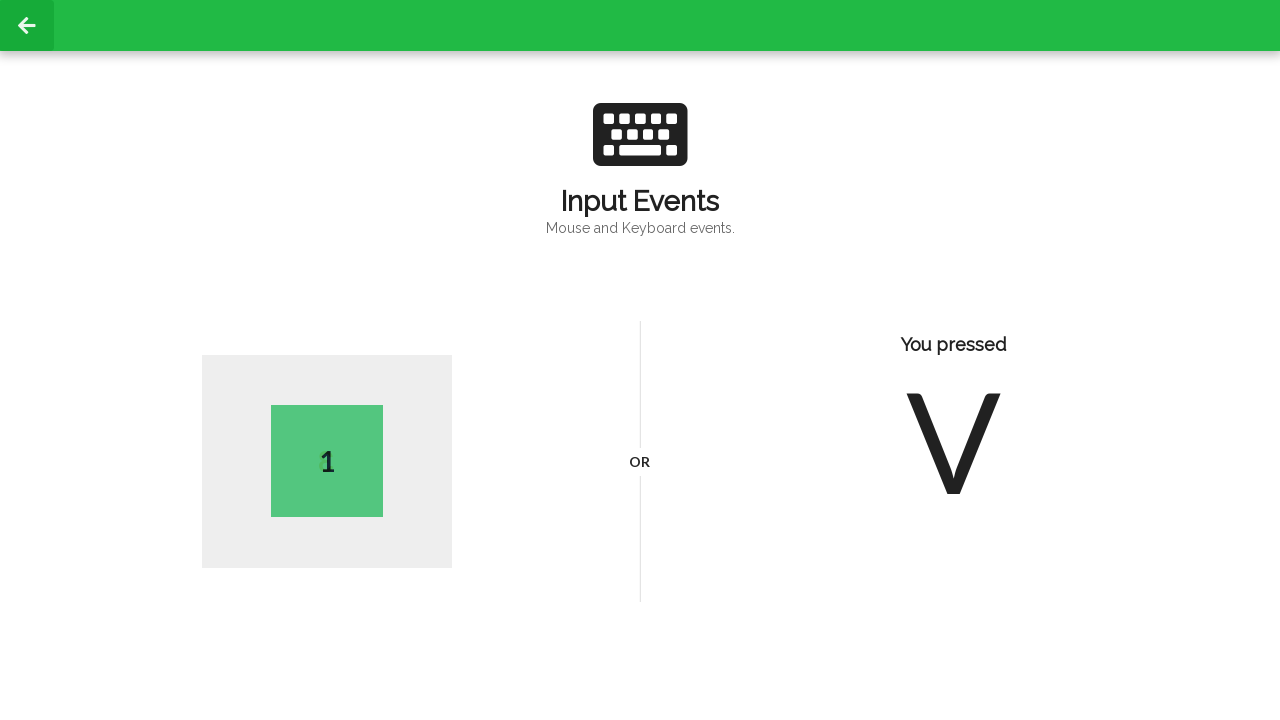

Pressed Ctrl+A to select all text
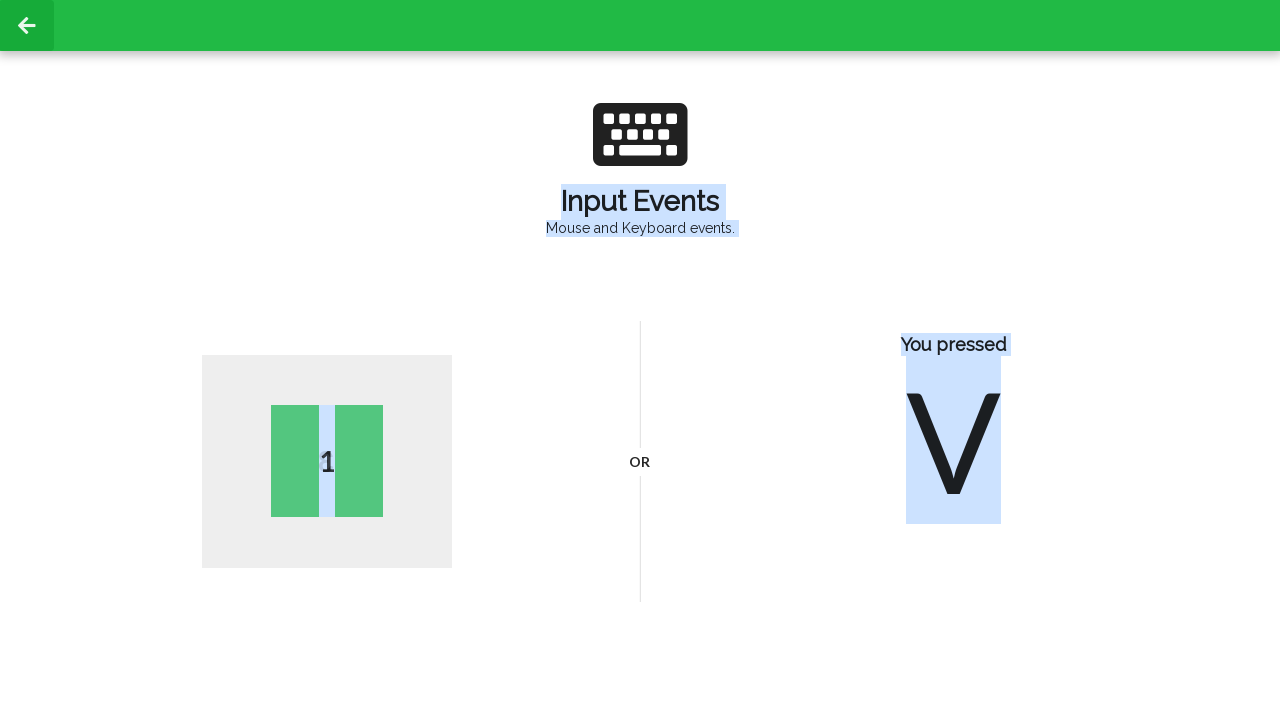

Pressed Ctrl+C to copy selected text
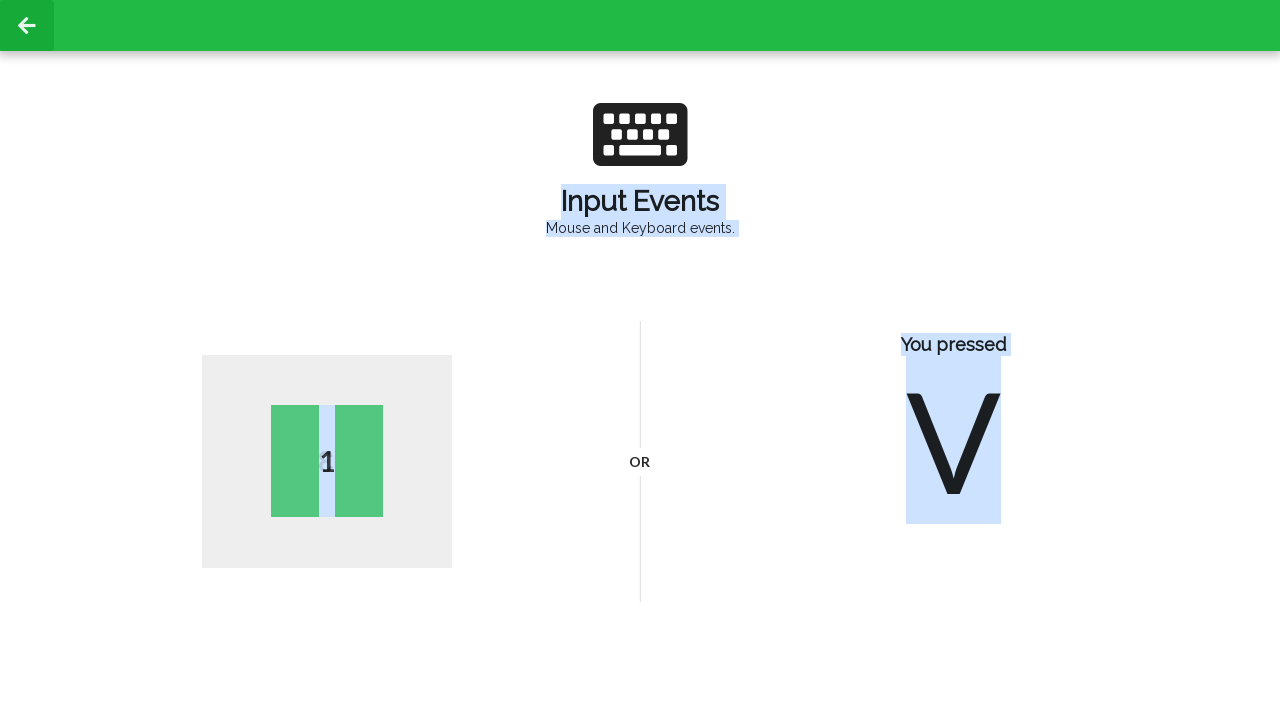

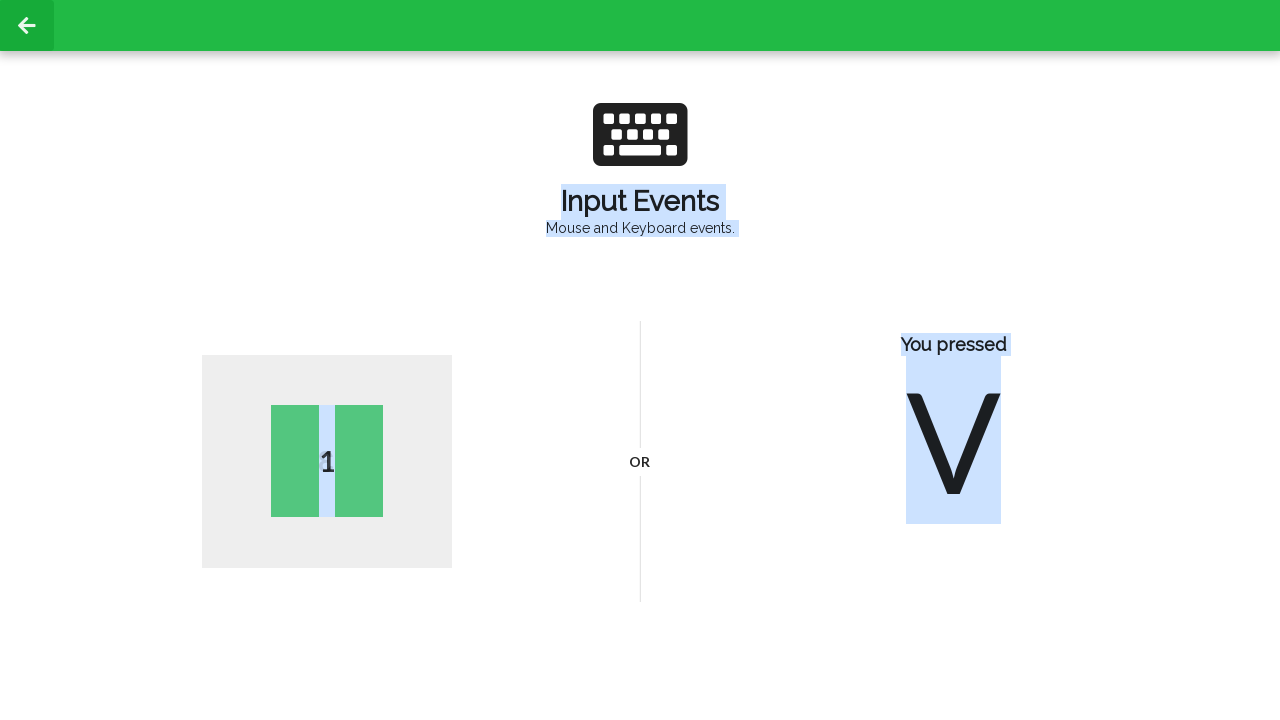